Tests keyboard modifier key functionality by performing a Ctrl+Click on a link element, which typically opens the link in a new tab

Starting URL: http://omayo.blogspot.com/

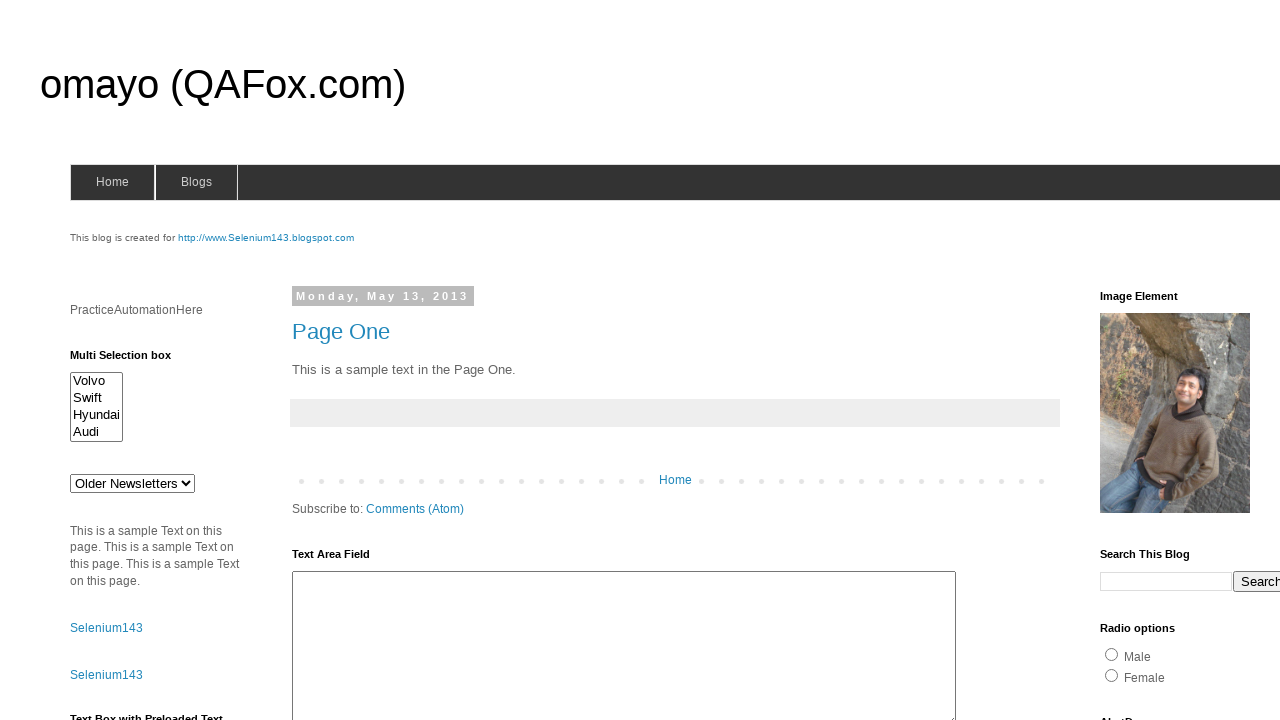

Located the compendiumdev link element
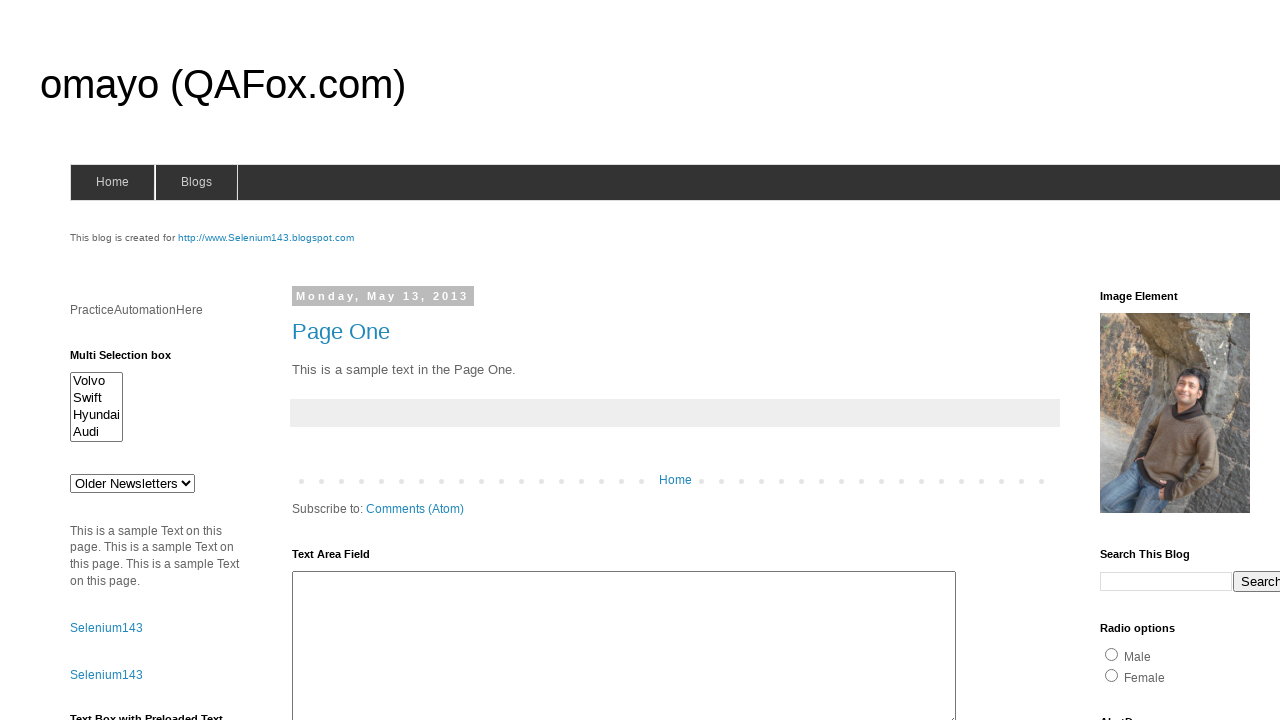

Performed Ctrl+Click on compendiumdev link to open in new tab at (1160, 360) on a >> internal:has-text="compendiumdev"i
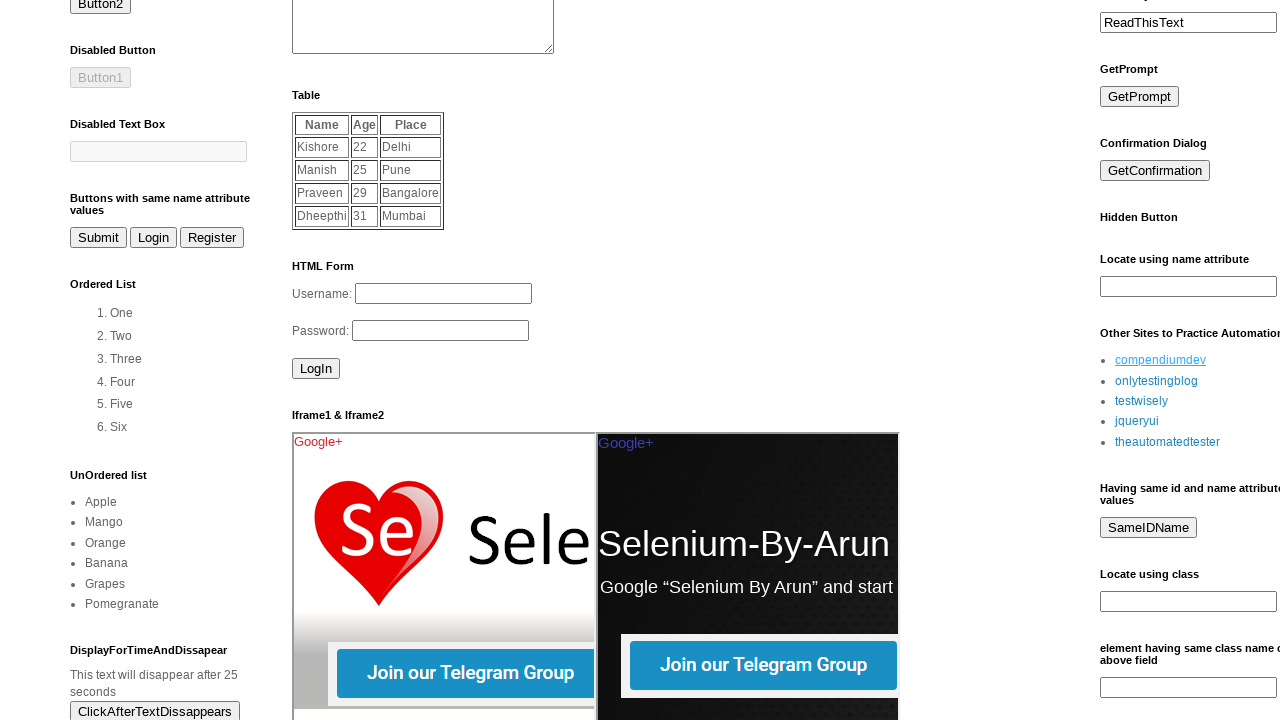

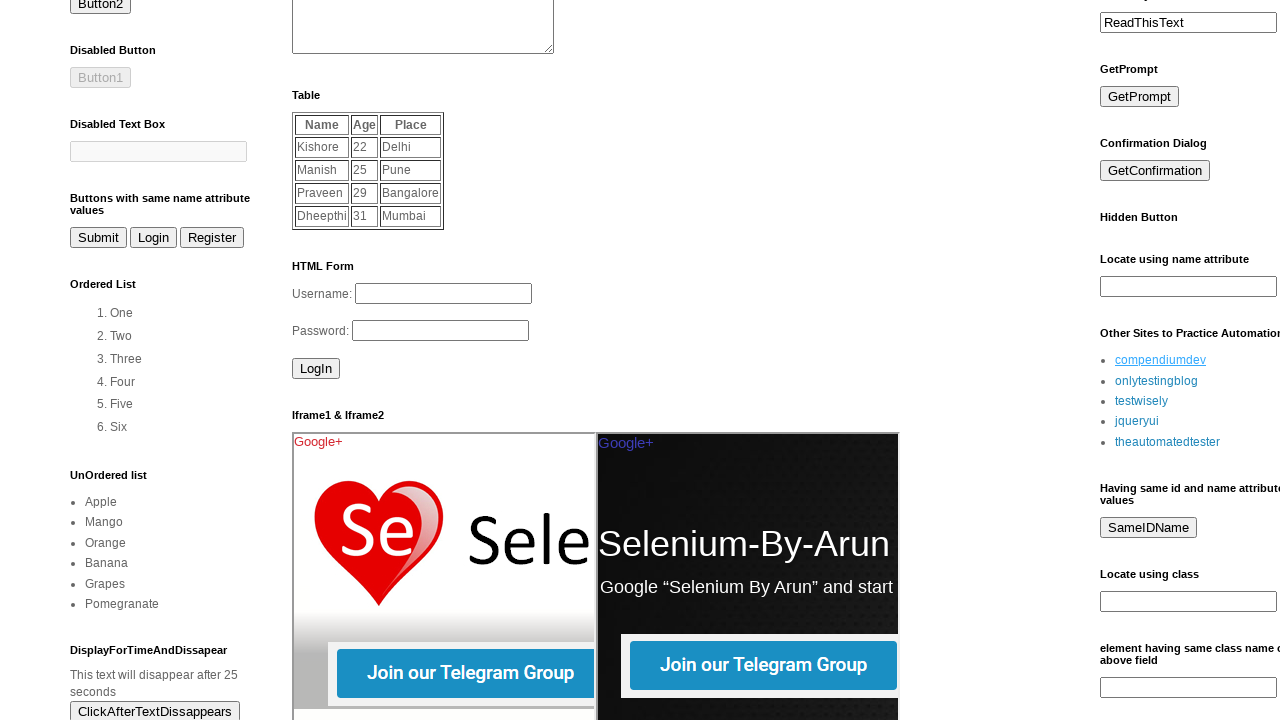